Tests various dropdown interactions on a travel booking form including auto-suggest location selection, passenger count adjustment, trip type selection, and origin/destination selection

Starting URL: https://rahulshettyacademy.com/dropdownsPractise/

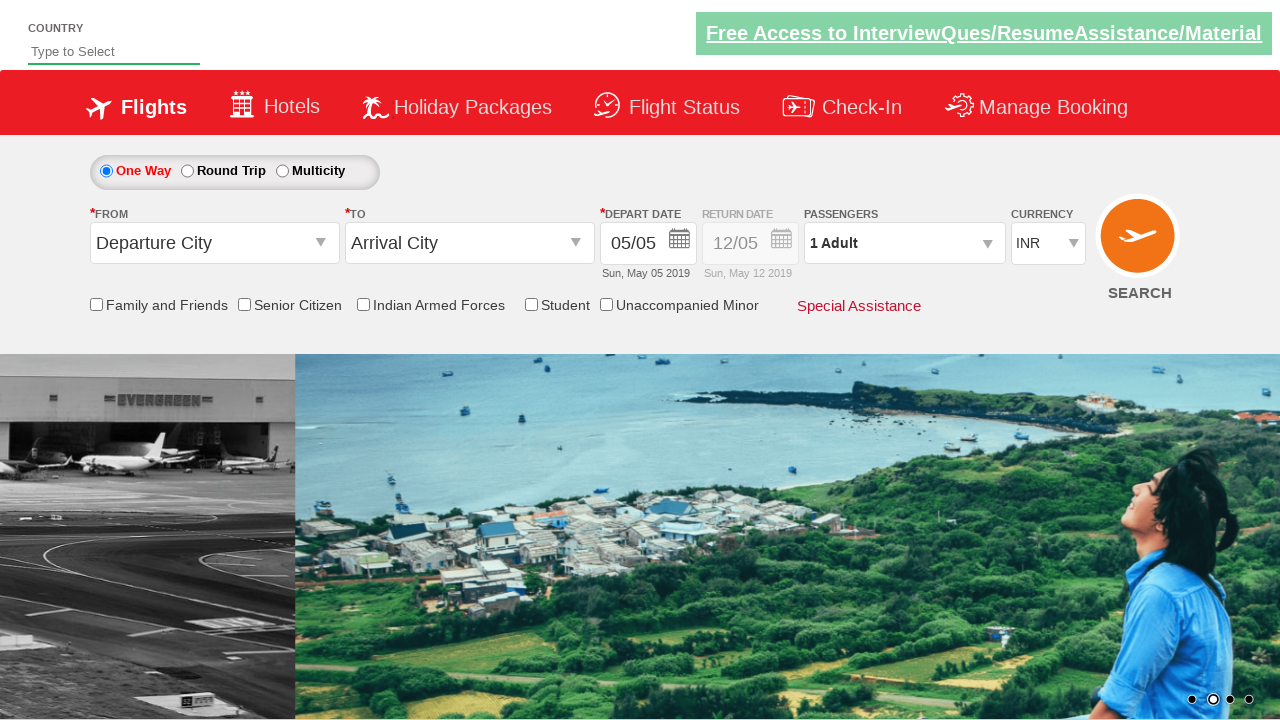

Filled auto-suggest field with 'US' on input#autosuggest
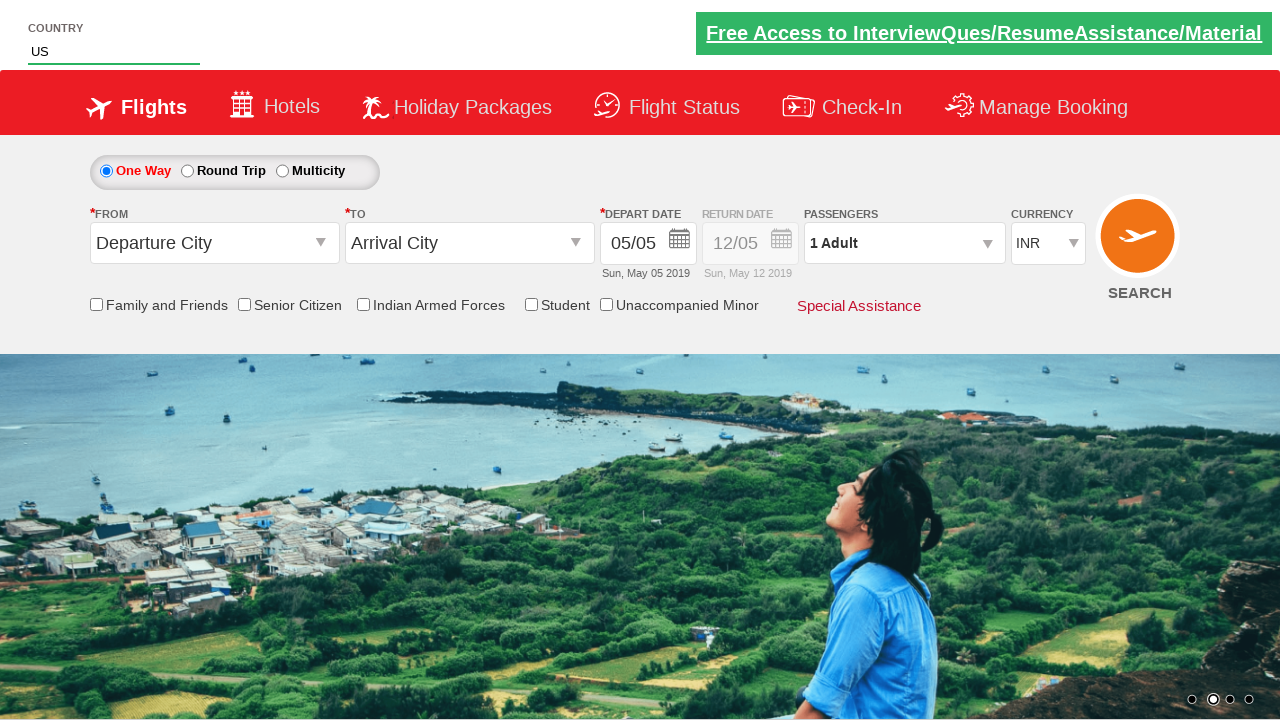

Auto-suggest dropdown options appeared
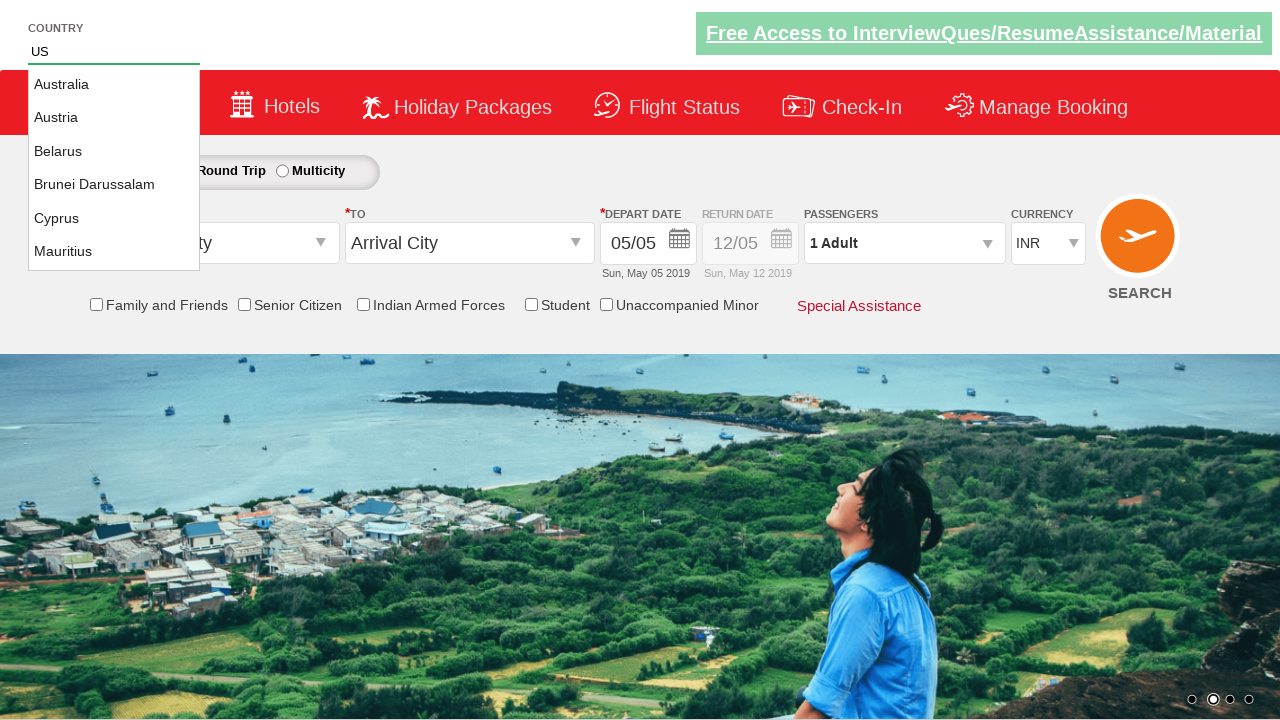

Selected 'United States (USA)' from auto-suggest dropdown at (114, 251) on li[class='ui-menu-item'] a >> nth=7
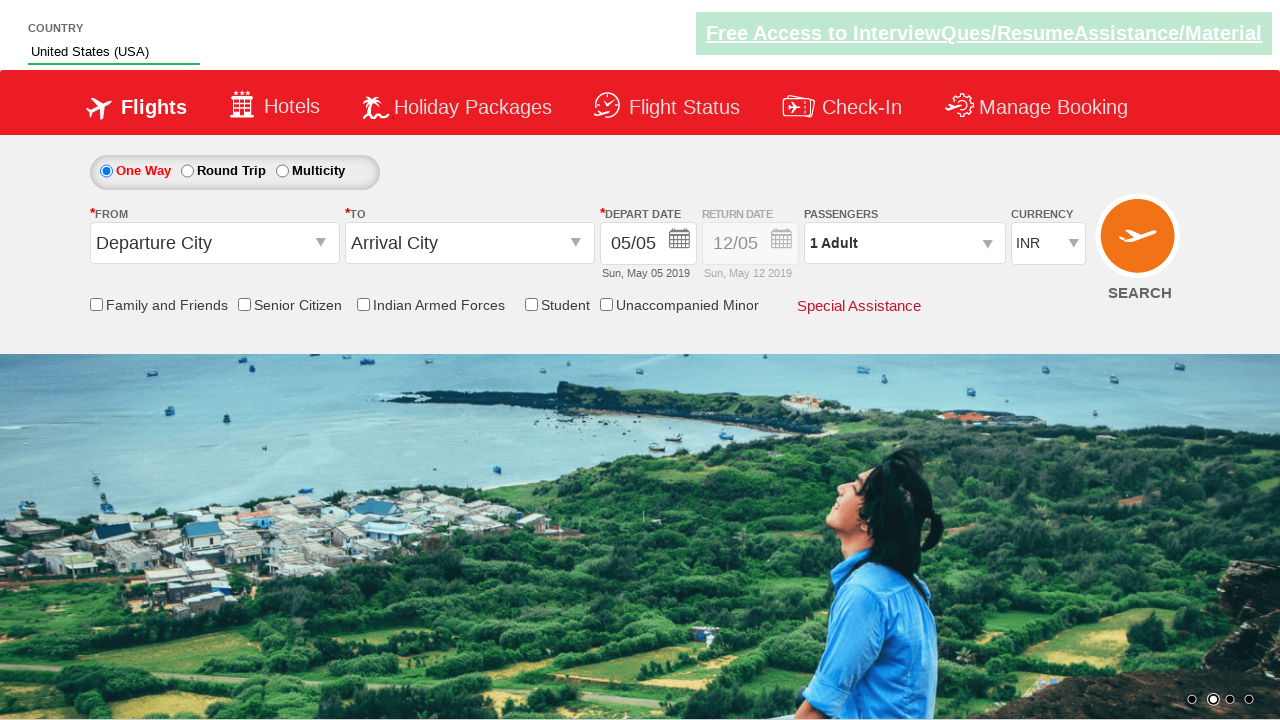

Opened passenger selection panel at (904, 243) on #divpaxinfo
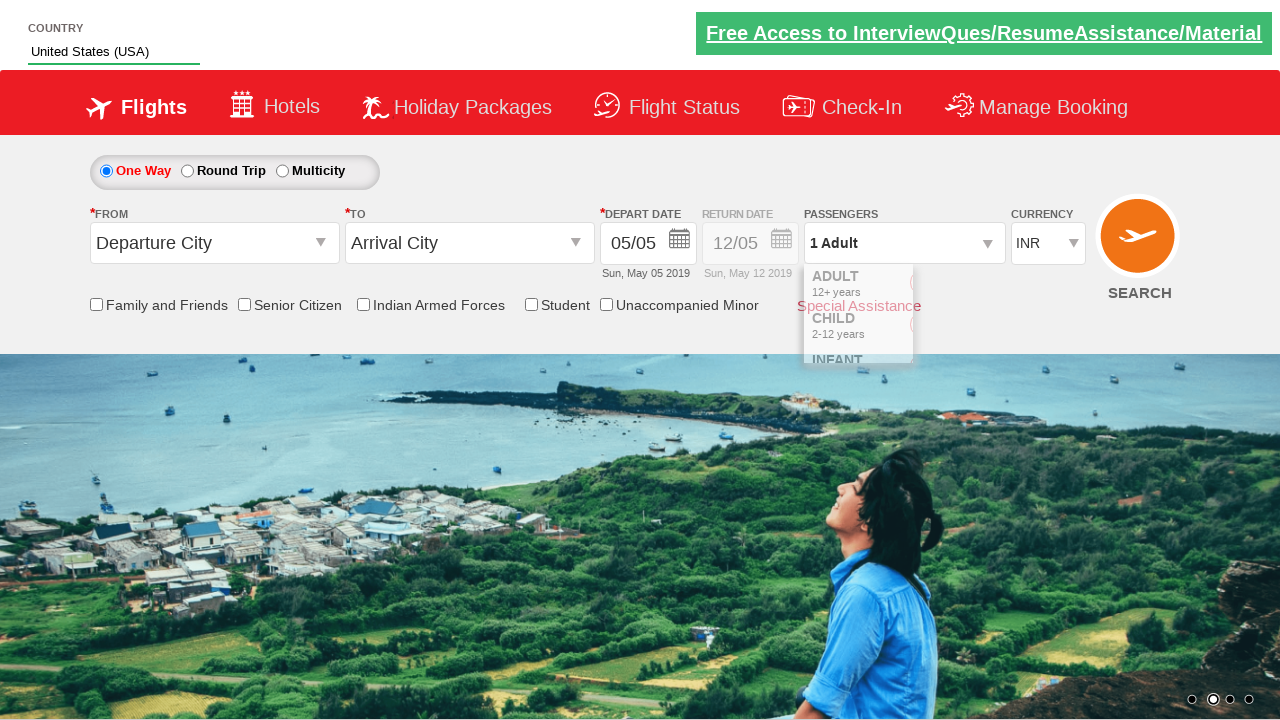

Increased adult passenger count (1st increment) at (982, 288) on #hrefIncAdt
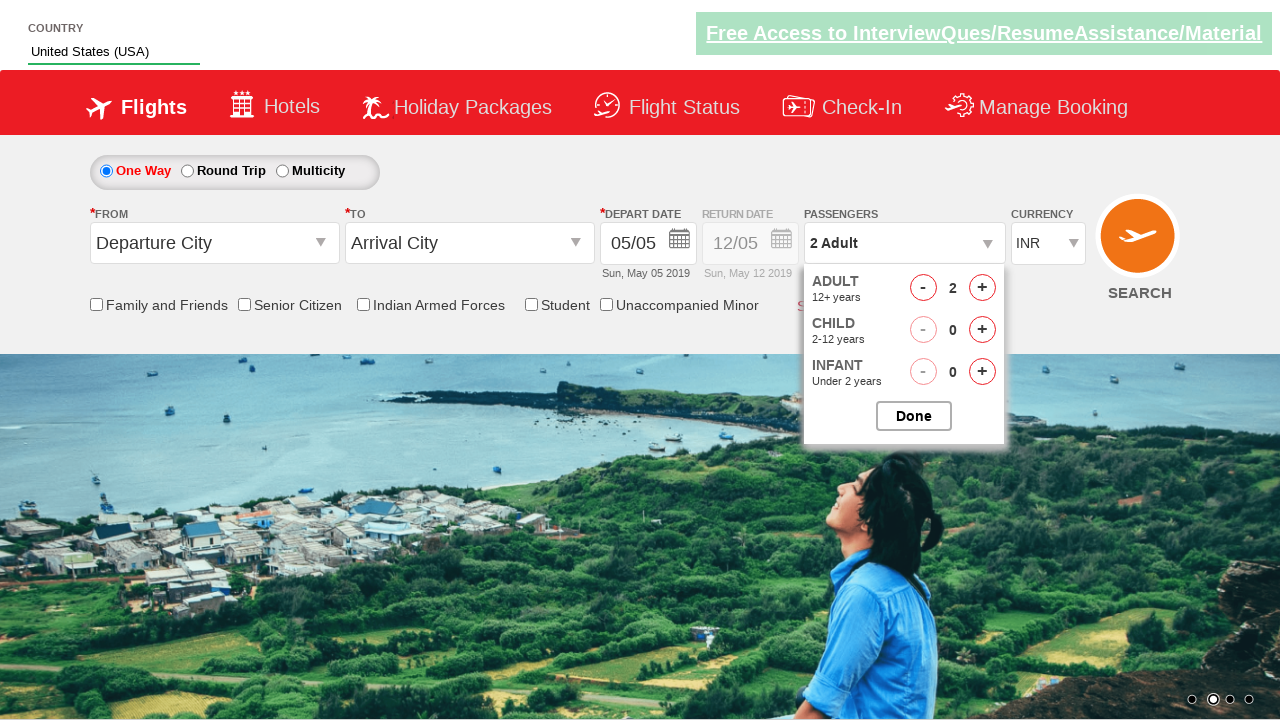

Increased adult passenger count (2nd increment) at (982, 288) on #hrefIncAdt
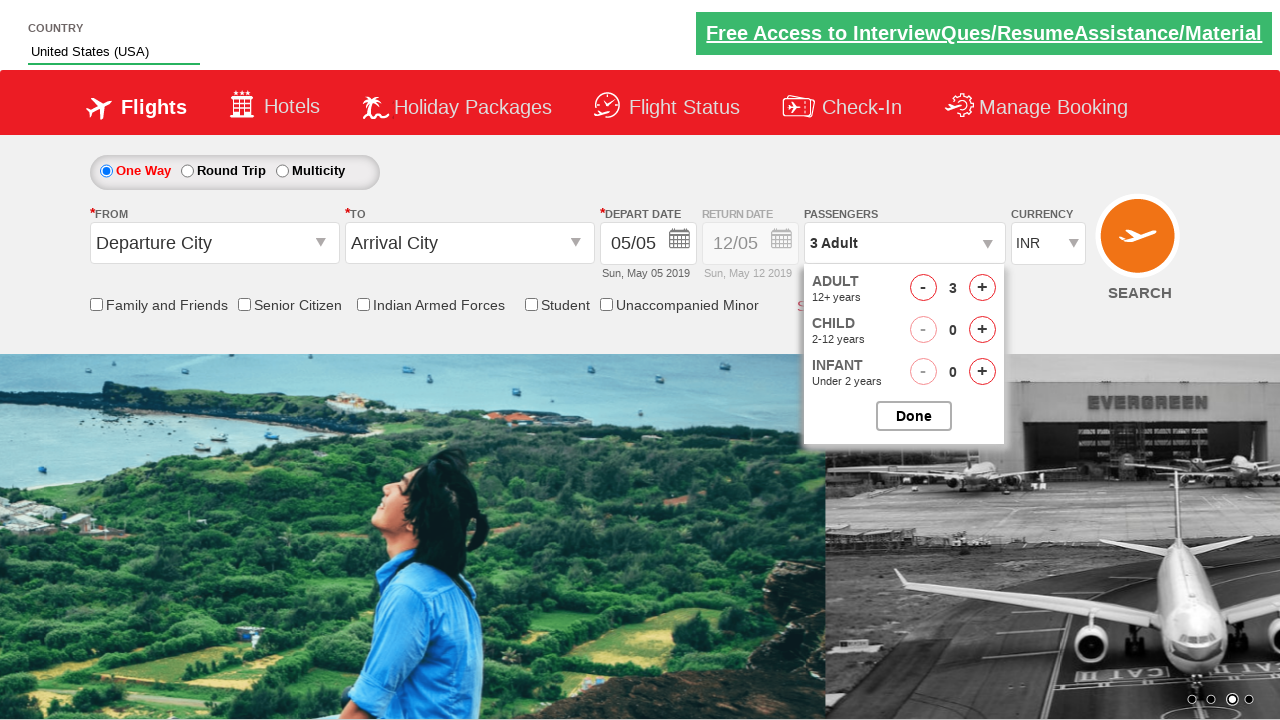

Selected Armed Forces checkbox at (363, 304) on input[id*='IndArm']
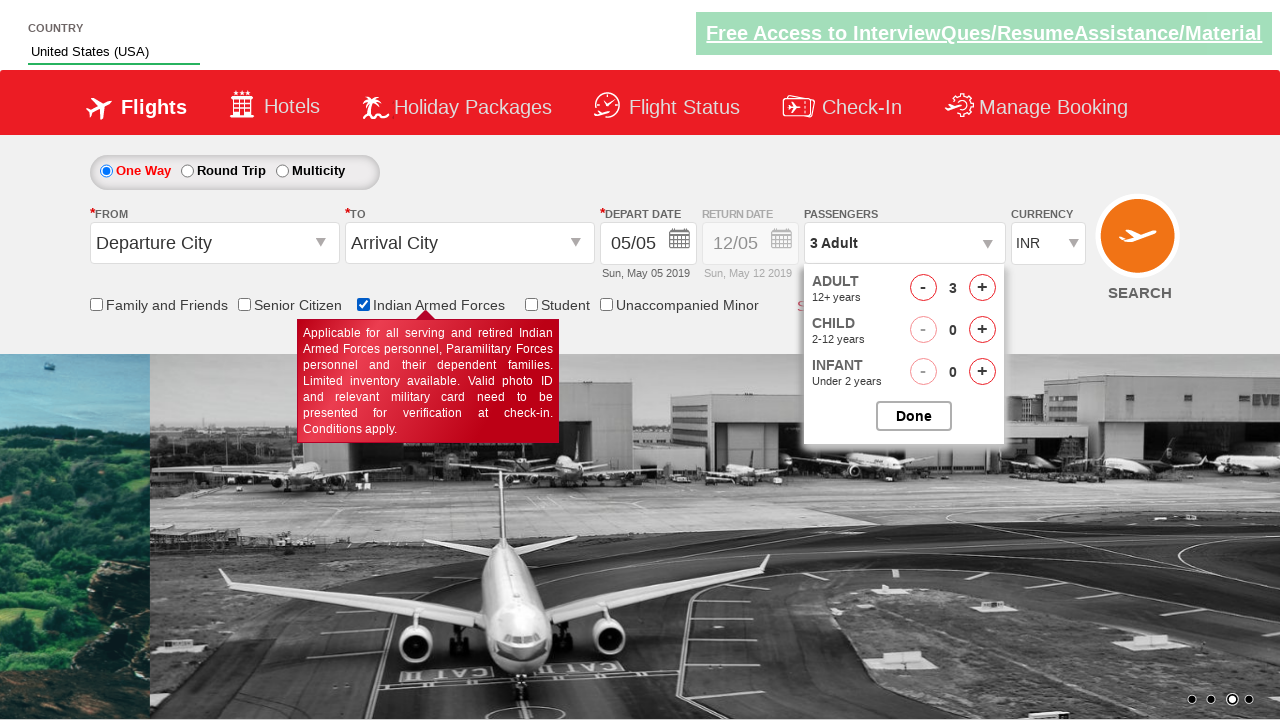

Selected Round Trip radio button at (187, 171) on #ctl00_mainContent_rbtnl_Trip_1
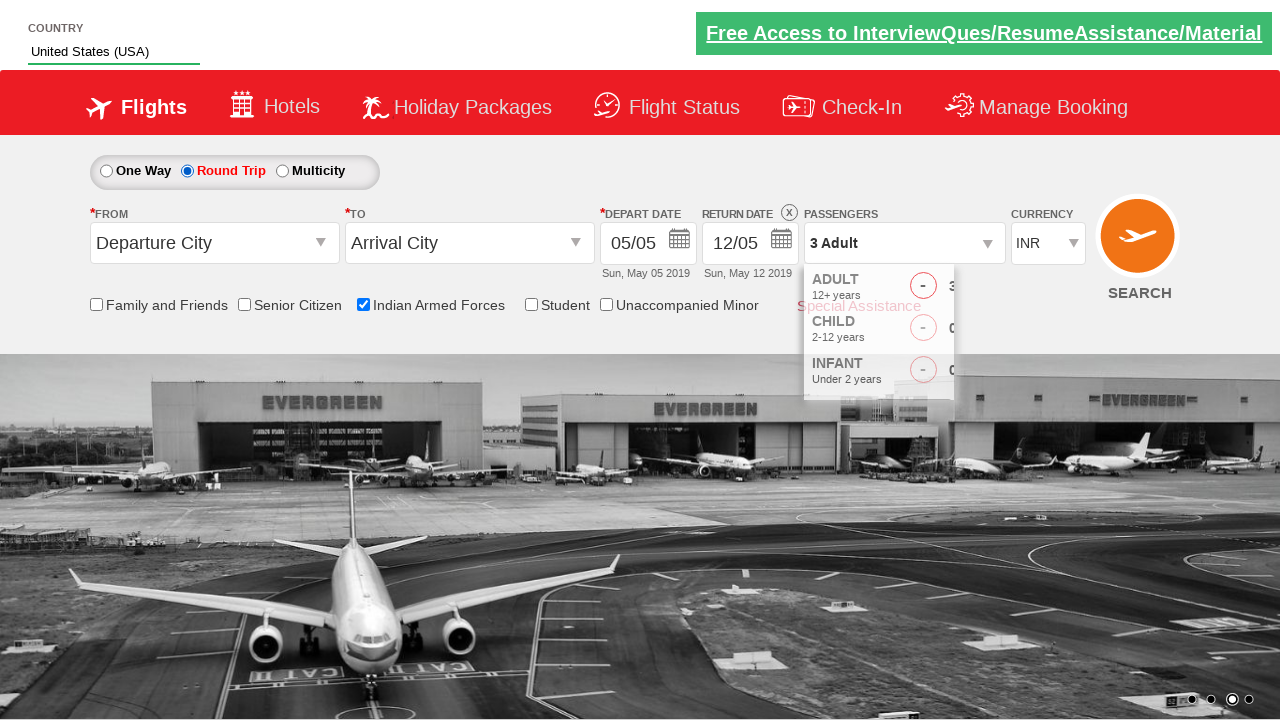

Opened origin station dropdown at (214, 243) on input#ctl00_mainContent_ddl_originStation1_CTXT
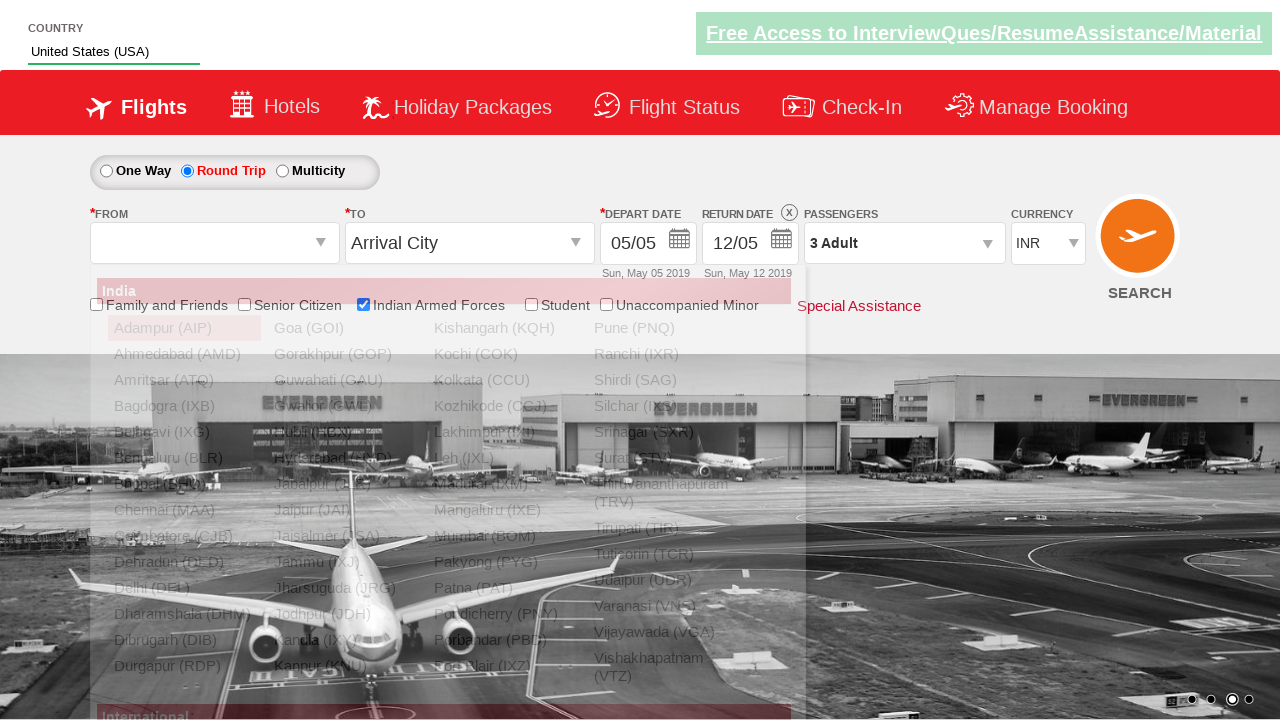

Selected origin location (6th item) at (184, 458) on xpath=//*[@id='dropdownGroup1']/div/ul[1]/li[6]/a
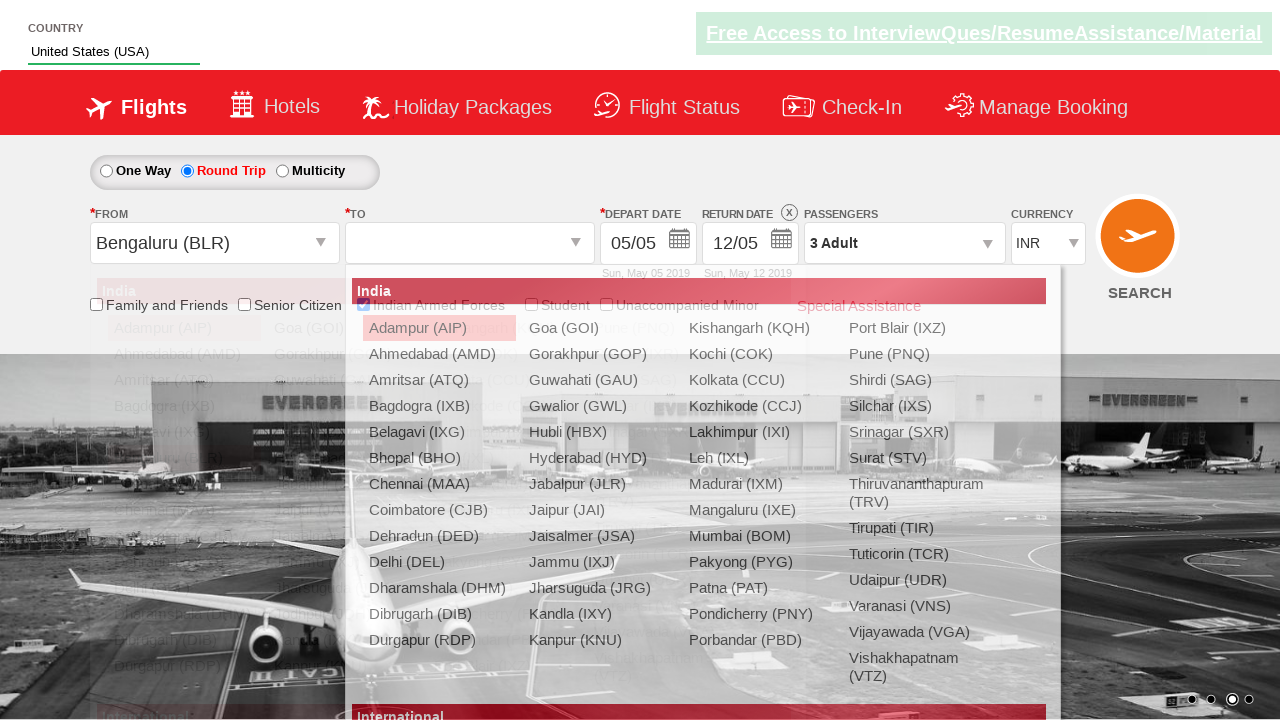

Opened destination station dropdown at (470, 243) on #ctl00_mainContent_ddl_destinationStation1_CTXT
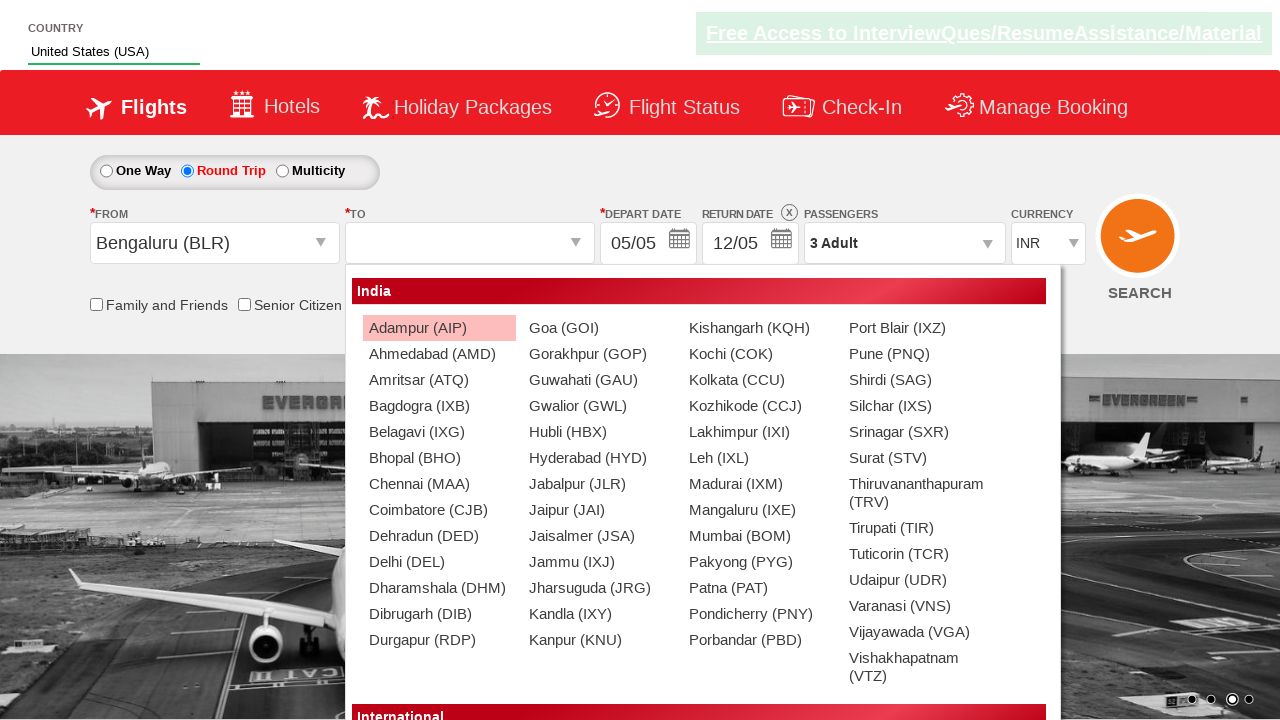

Selected destination location (GOP) at (599, 354) on xpath=//div[@id='ctl00_mainContent_ddl_destinationStation1_CTNR']//a[@value='GOP
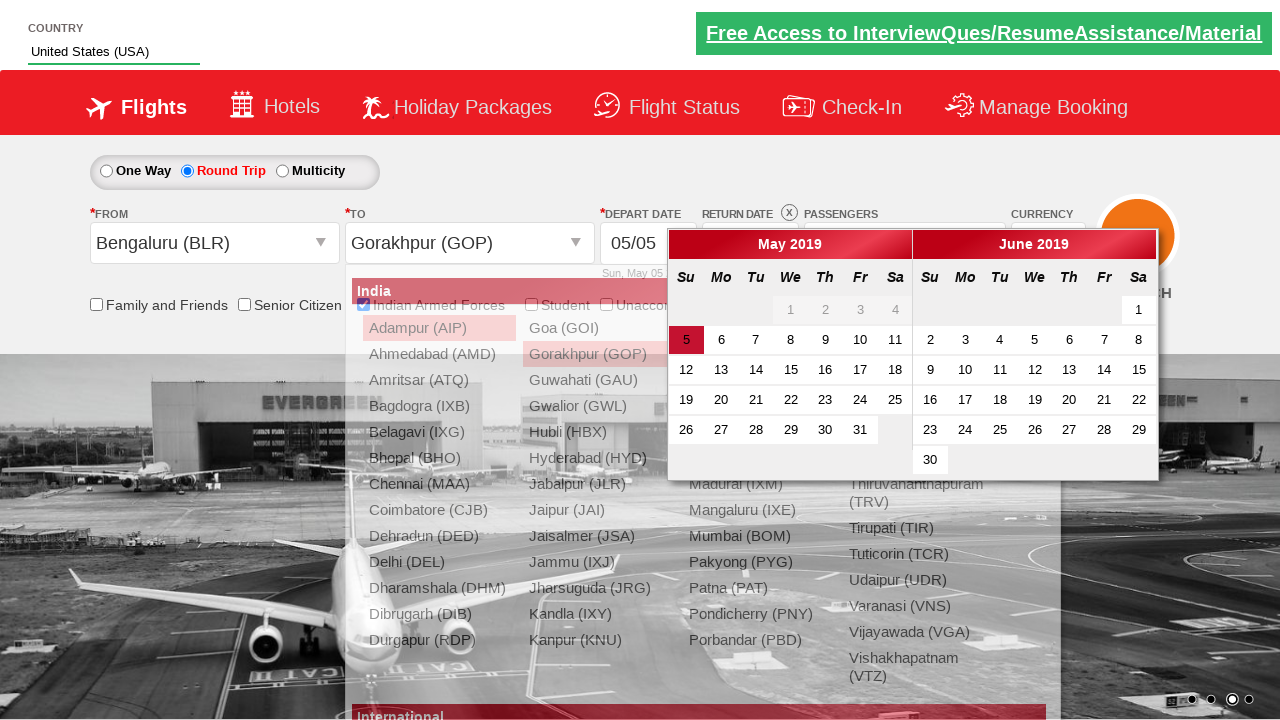

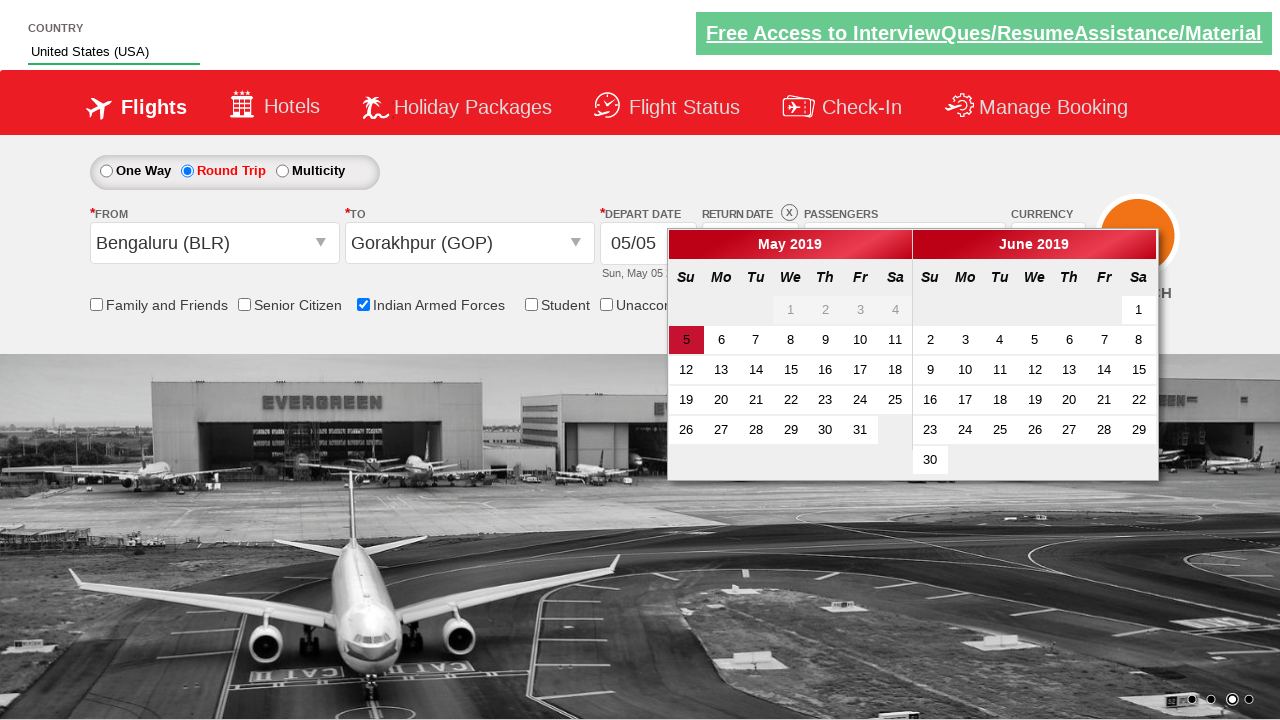